Tests dynamic loading functionality by clicking on Example 7 link and waiting for an image to become visible after a loading period

Starting URL: https://practice.cydeo.com/dynamic_loading

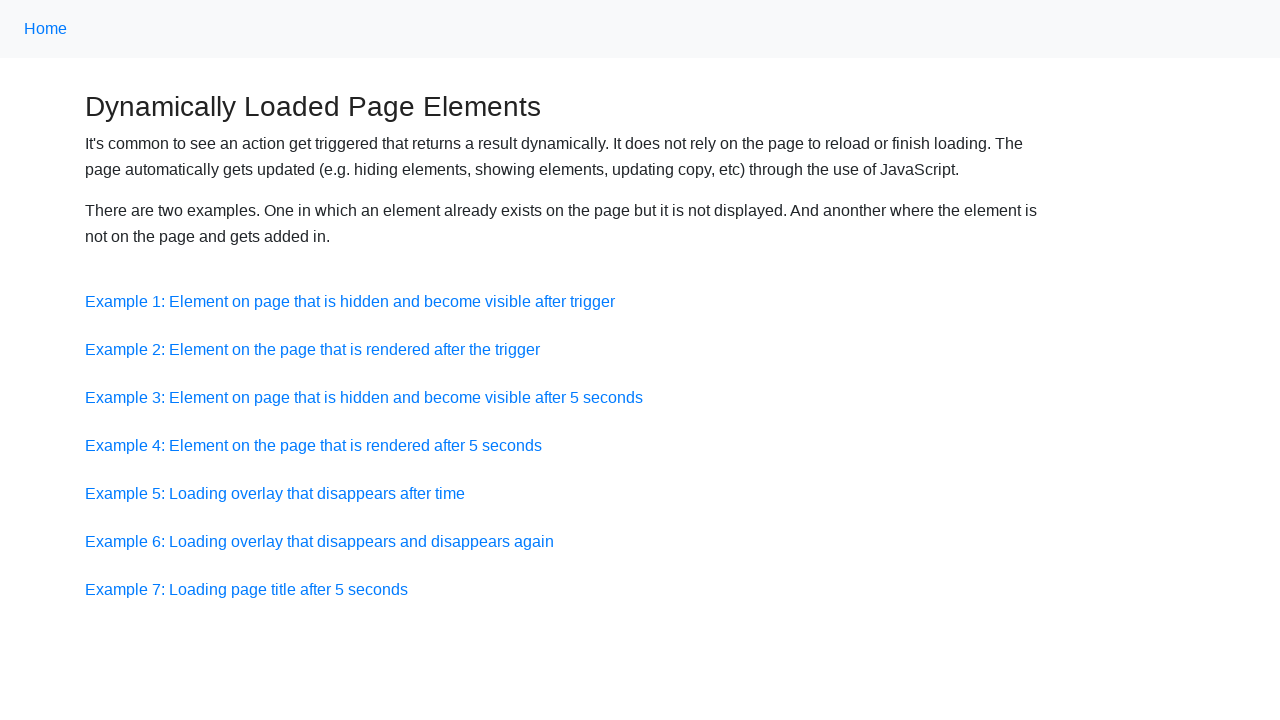

Clicked on Example 7 link at (246, 589) on a:has-text('Example 7')
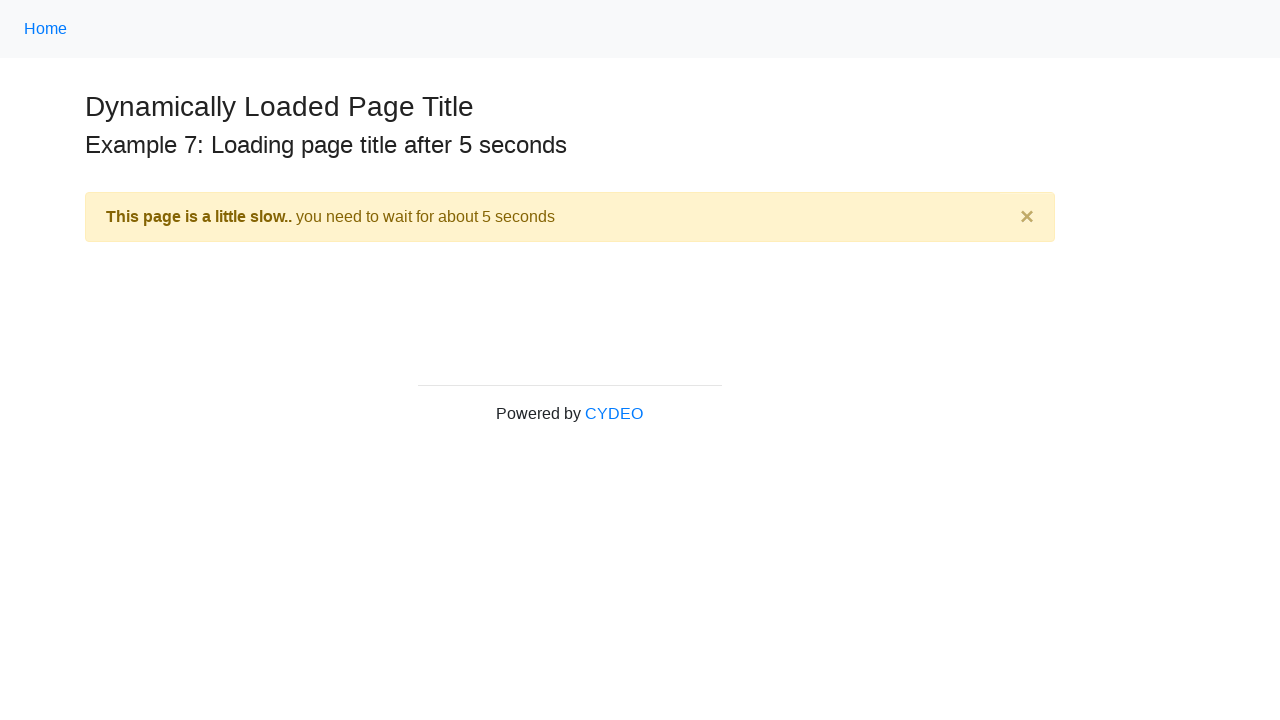

Image 'square pants' became visible after dynamic loading
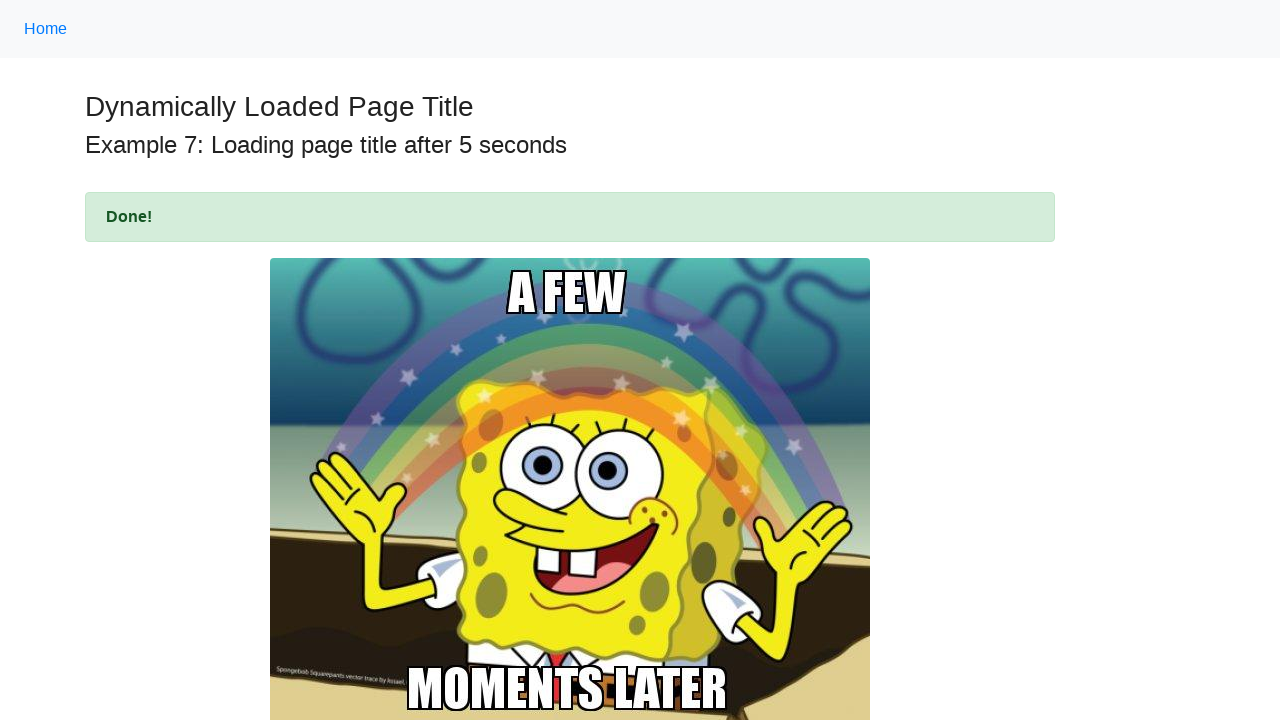

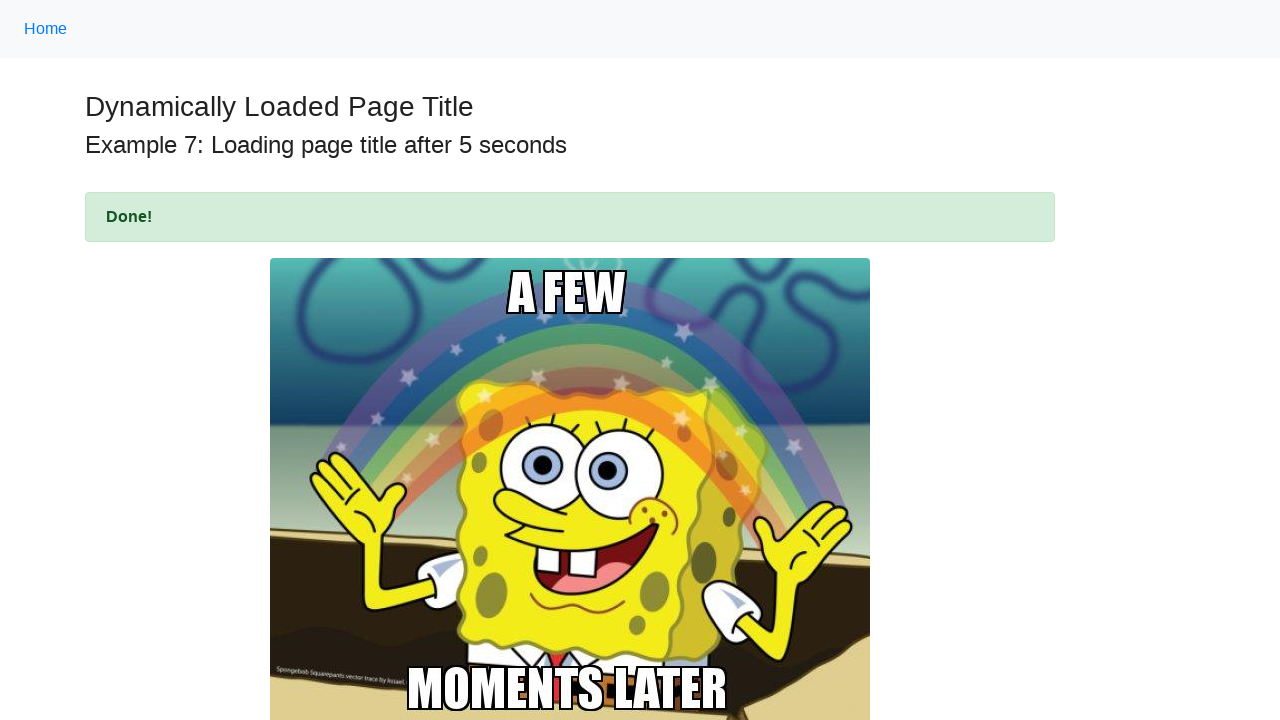